Navigates to a test page and clicks a button that triggers a console error to verify browser logging functionality

Starting URL: https://www.selenium.dev/selenium/web/bidi/logEntryAdded.html

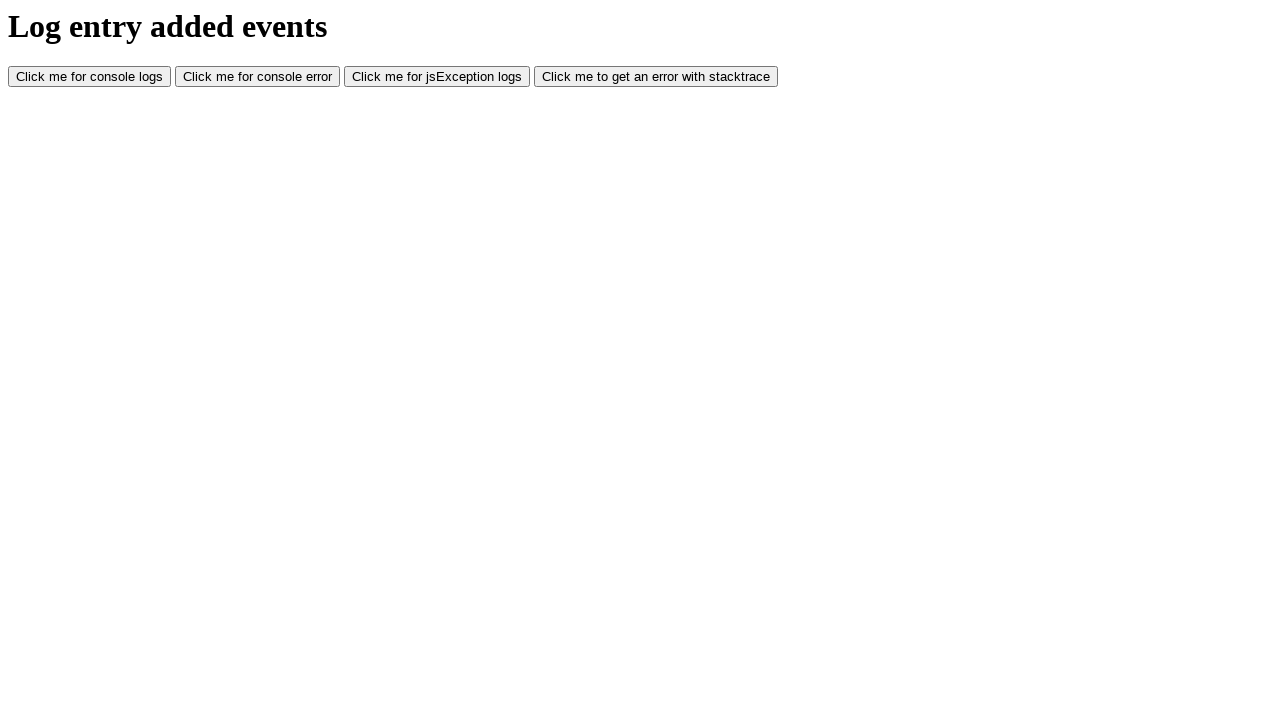

Navigated to Selenium BiDi log entry test page
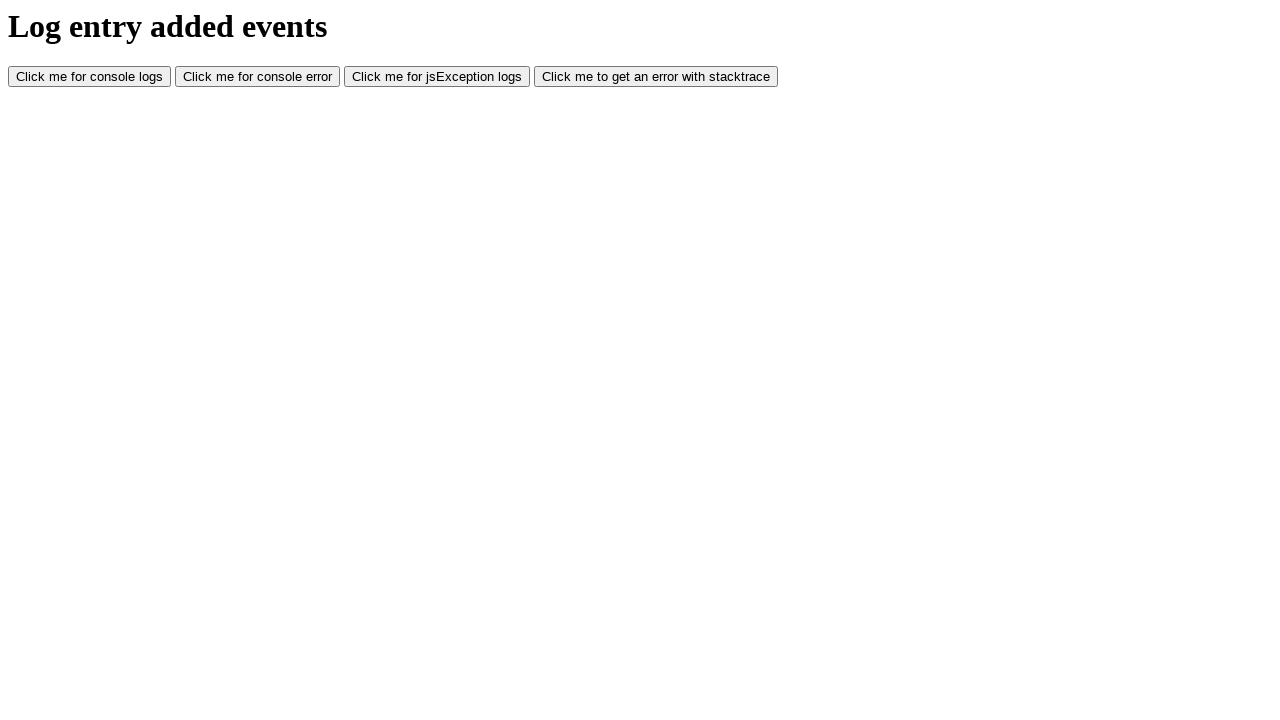

Console error button selector loaded
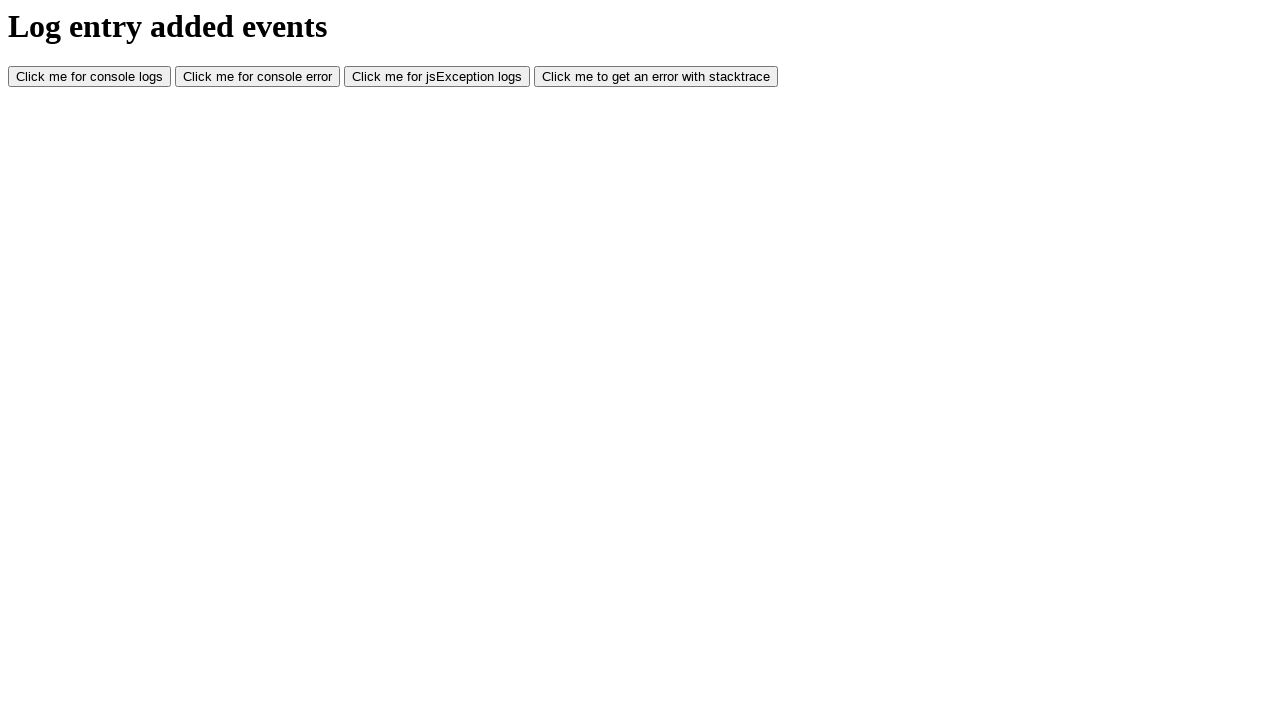

Clicked button to trigger console error at (258, 77) on #consoleError
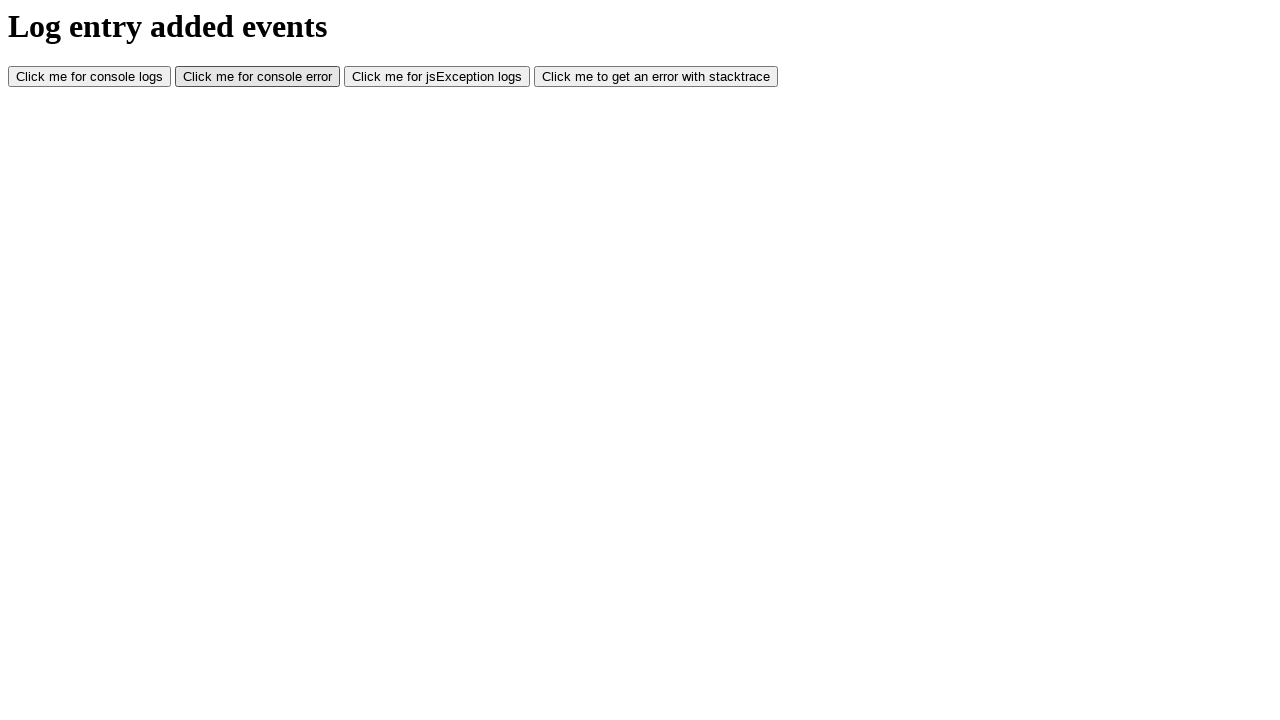

Waited 500ms for console error to be logged
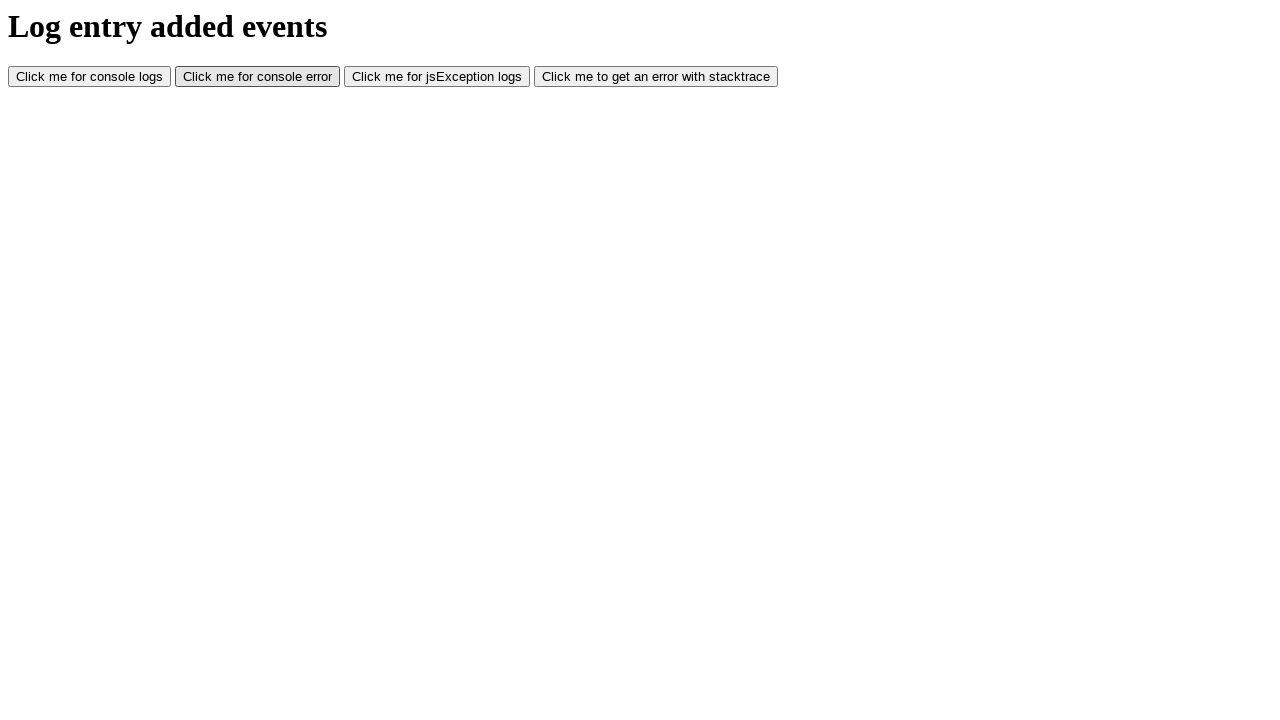

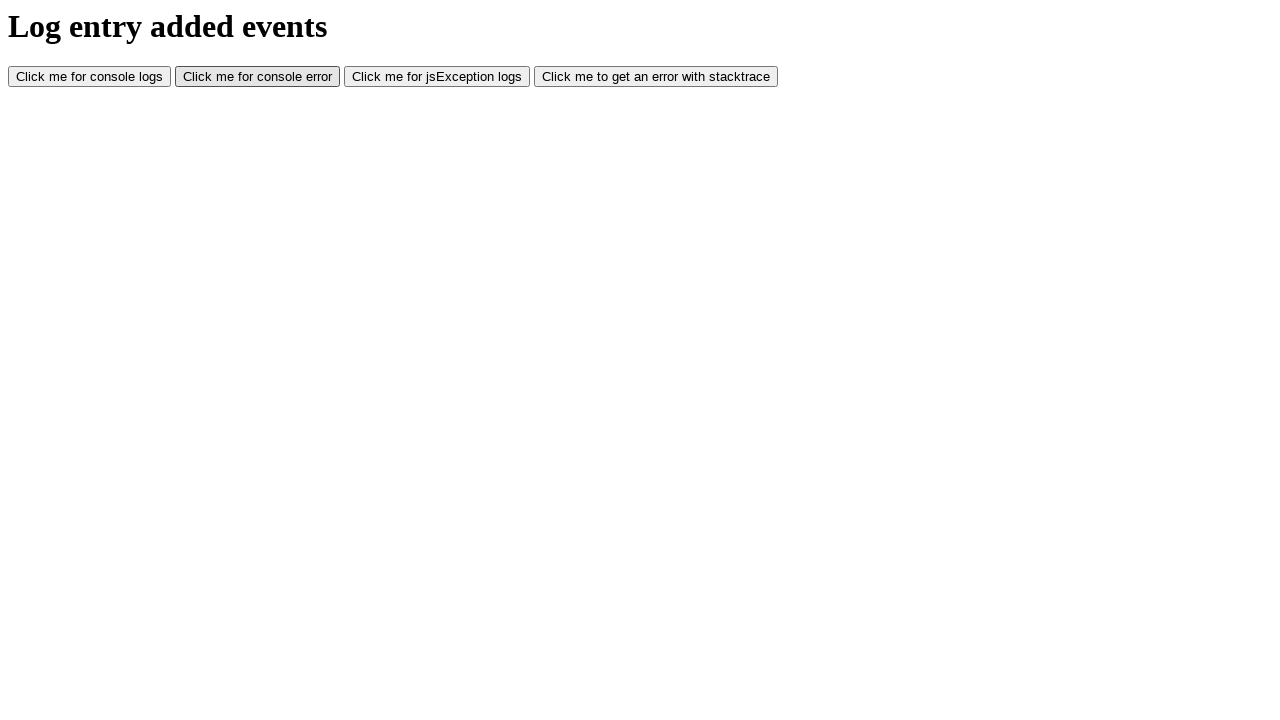